Tests handling of a JavaScript confirm dialog by clicking a button, accepting the dialog, then clicking again and dismissing it, verifying the result text changes accordingly.

Starting URL: https://the-internet.herokuapp.com/javascript_alerts

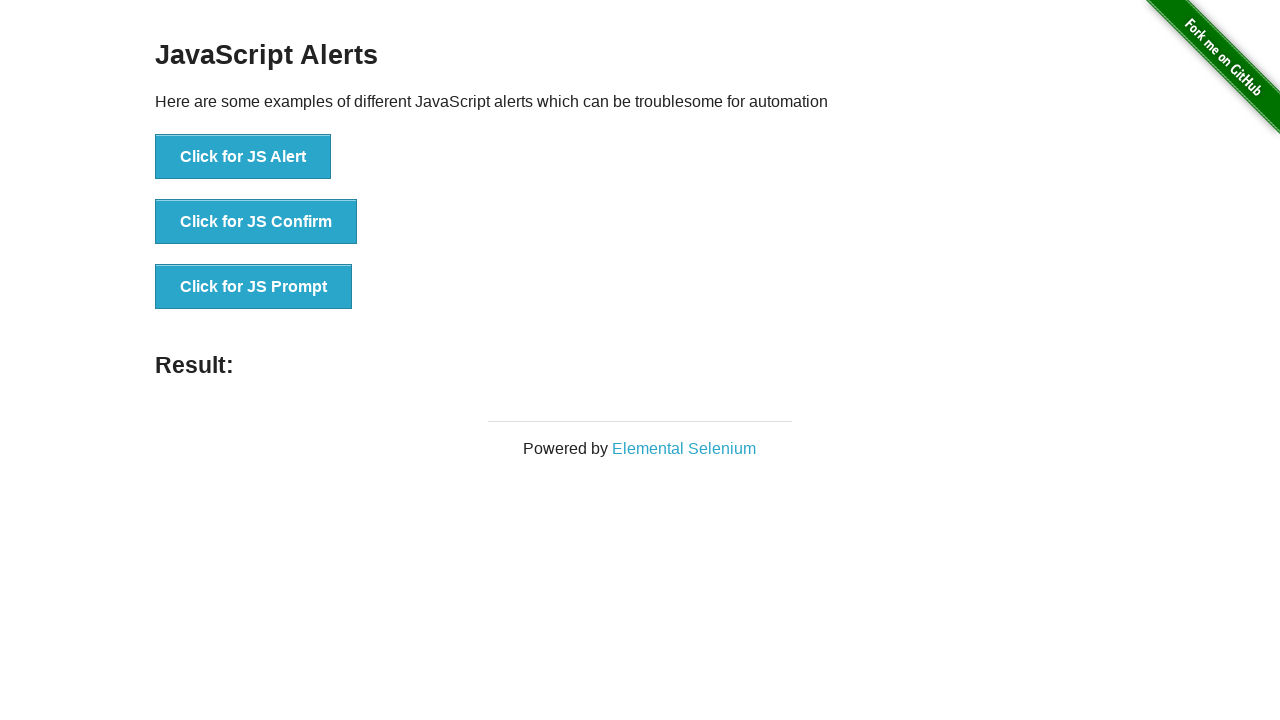

Set up dialog handler to accept the confirm dialog
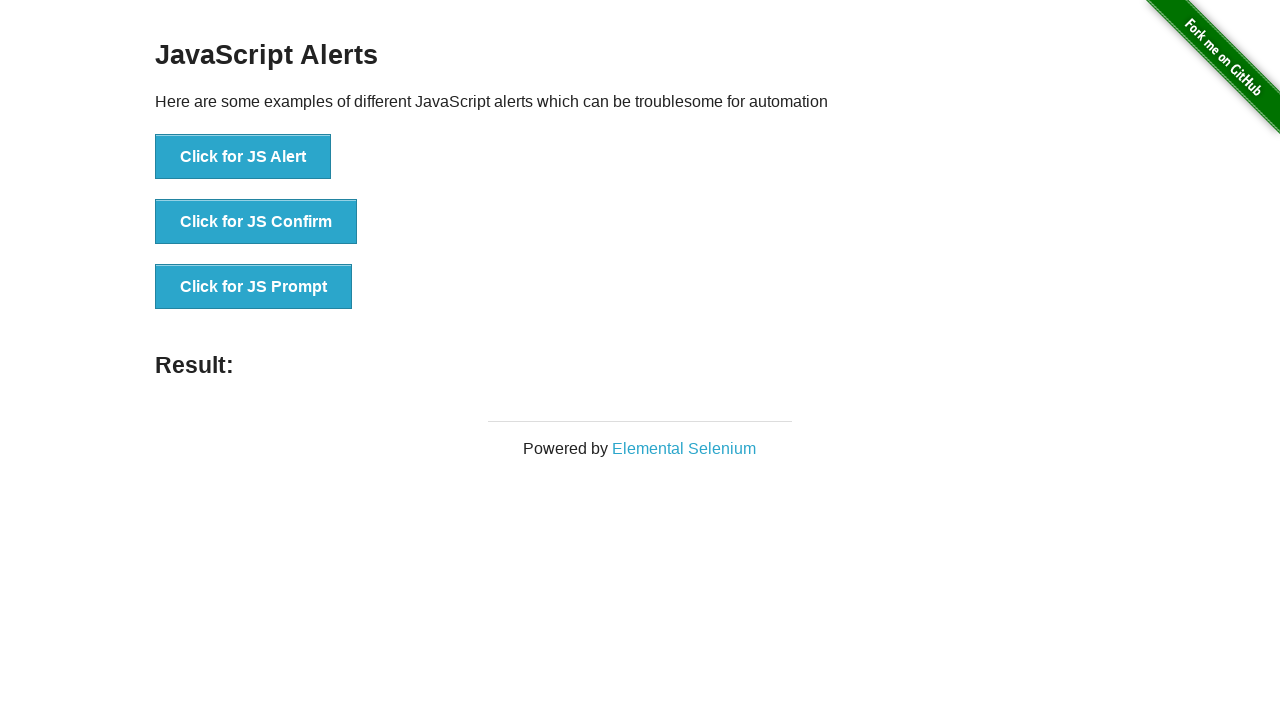

Clicked button to trigger JavaScript confirm dialog at (256, 222) on button[onclick='jsConfirm()']
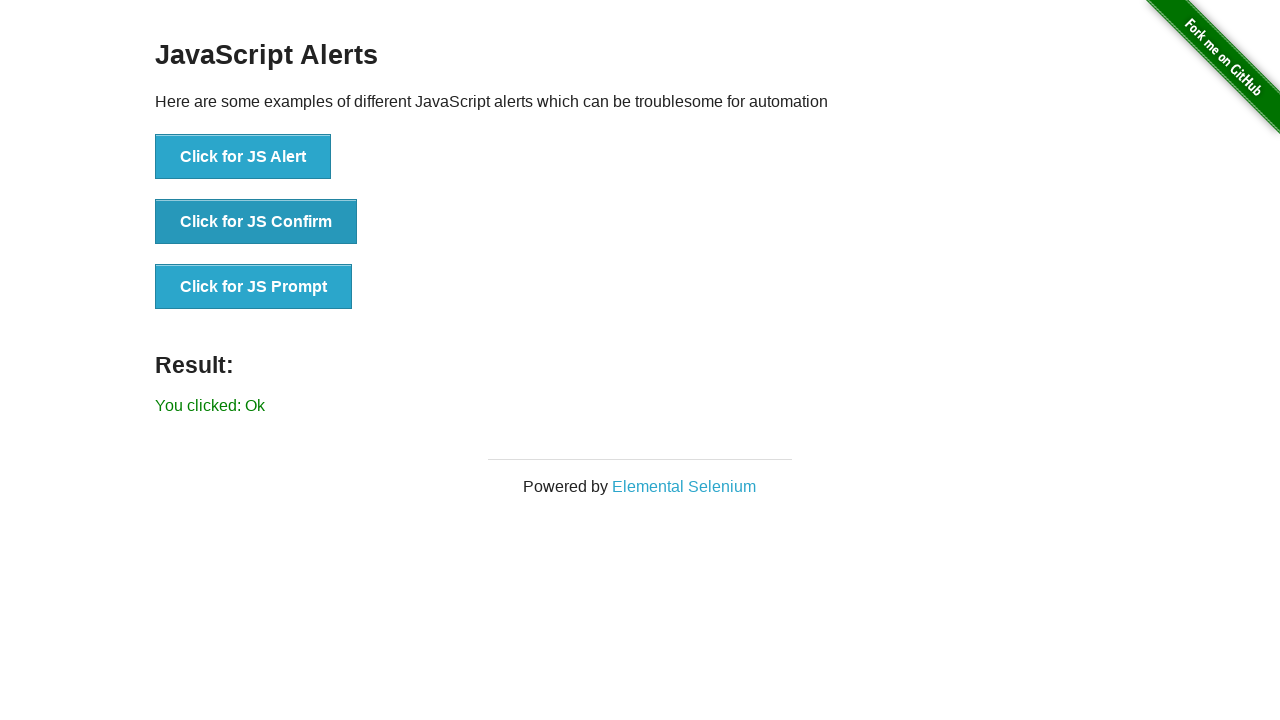

Confirmed dialog was accepted and result text updated to 'You clicked: Ok'
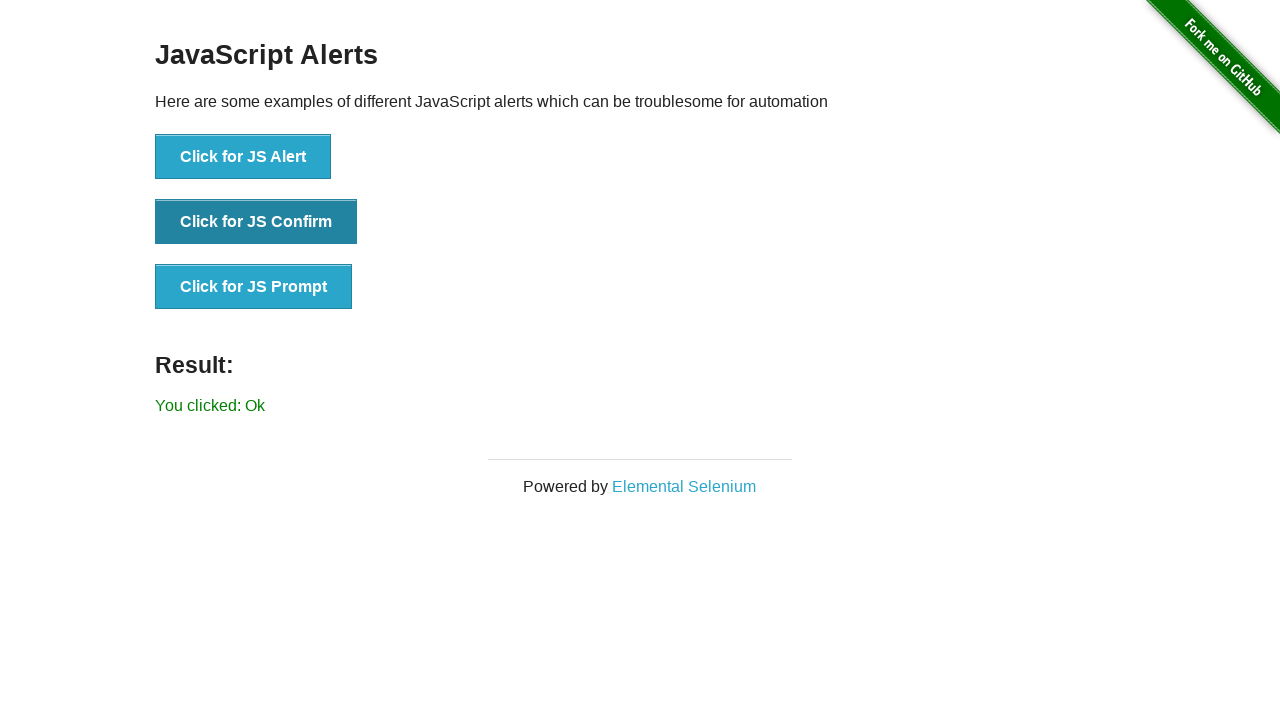

Set up dialog handler to dismiss the confirm dialog
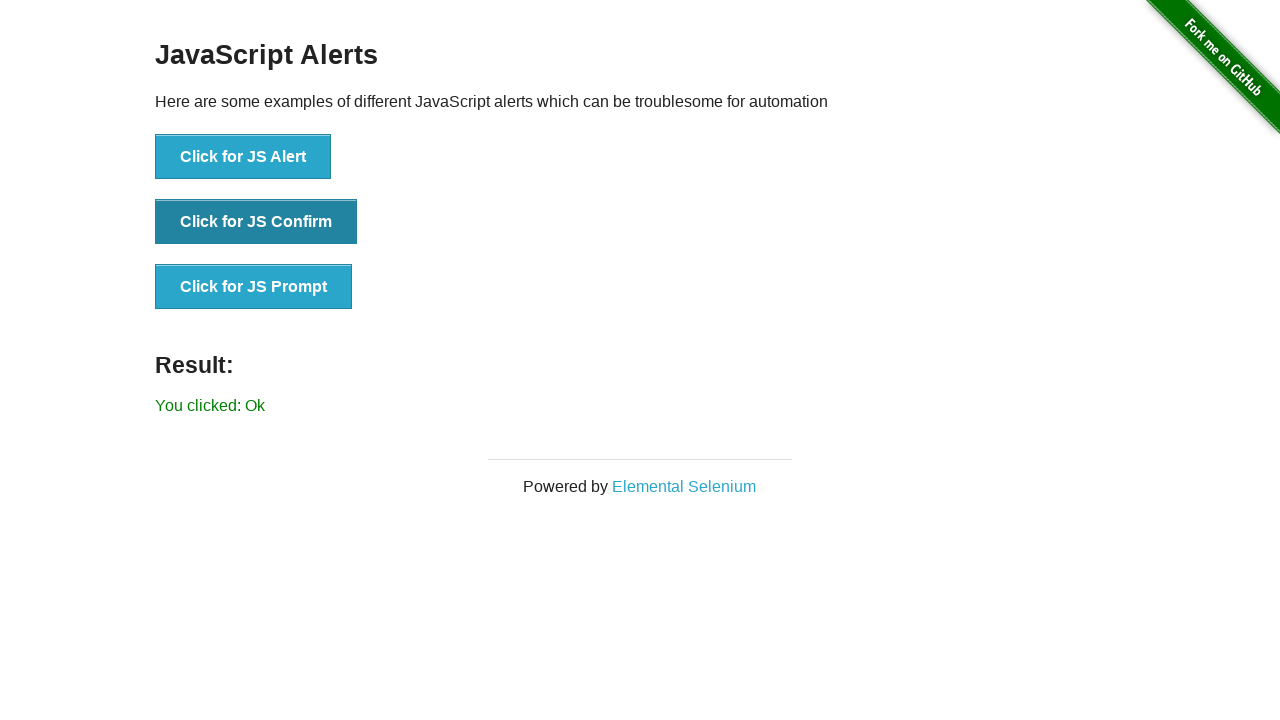

Clicked button again to trigger JavaScript confirm dialog at (256, 222) on button[onclick='jsConfirm()']
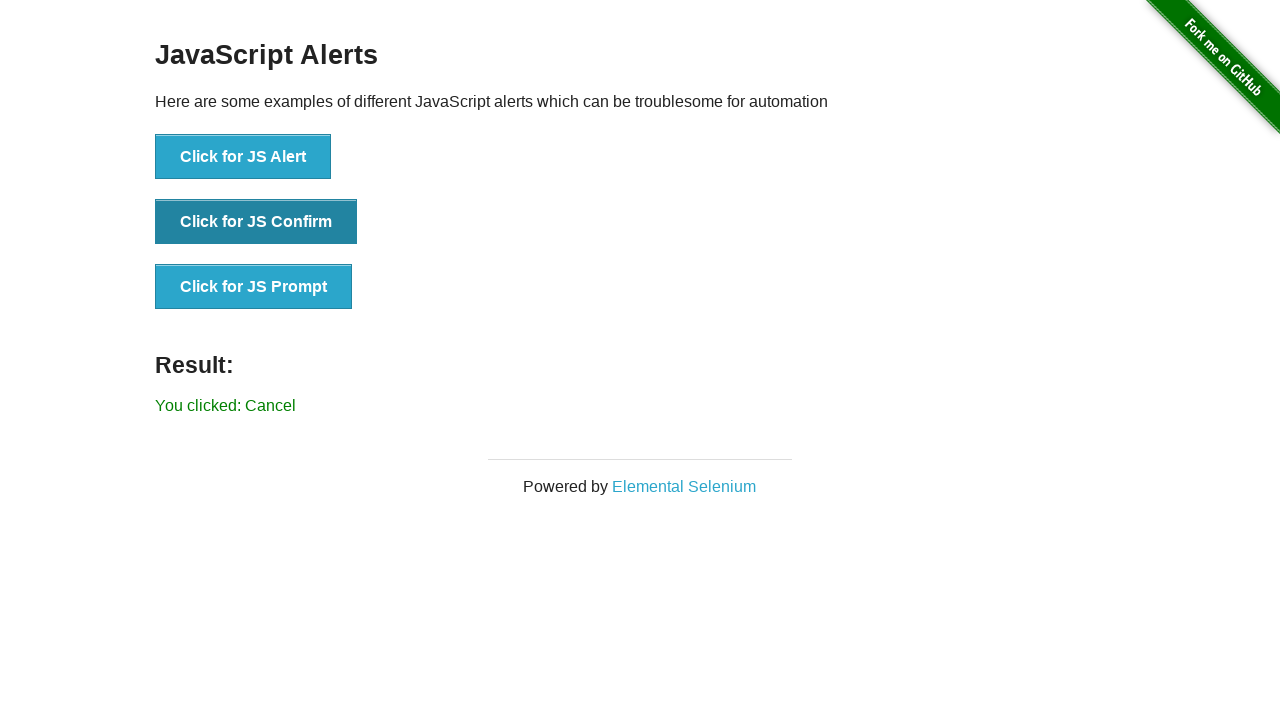

Confirmed dialog was dismissed and result text updated to 'You clicked: Cancel'
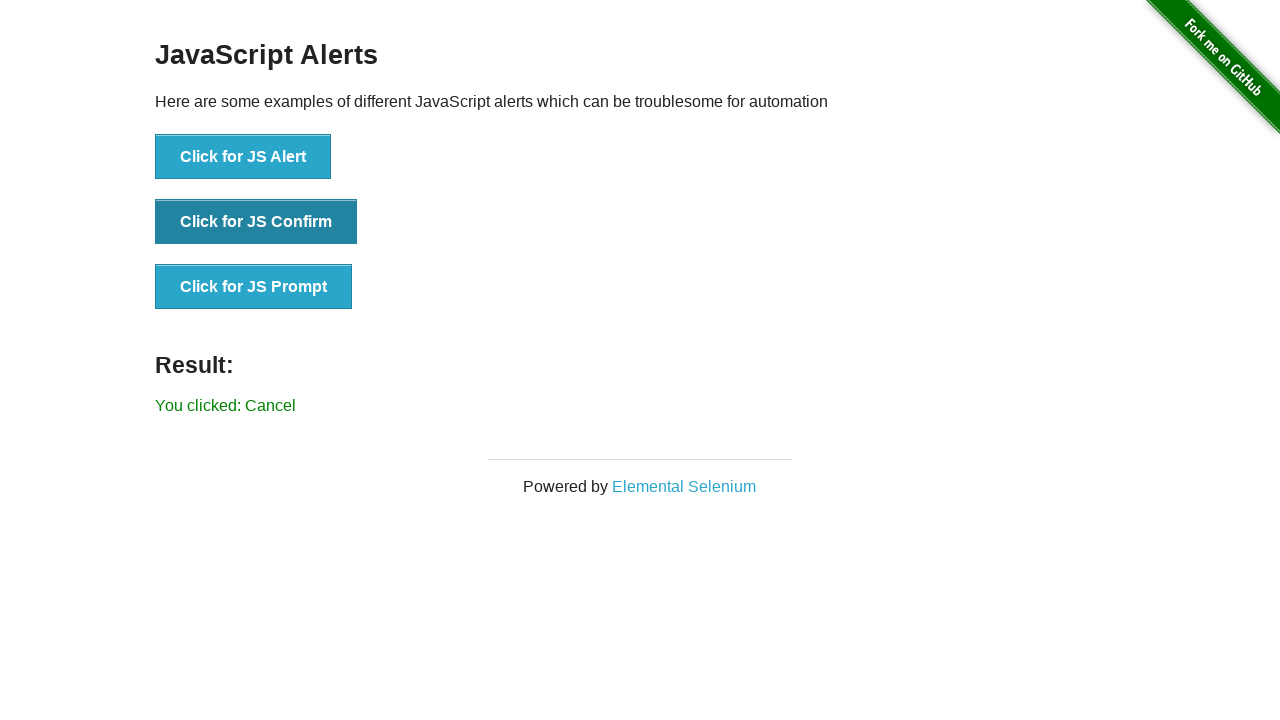

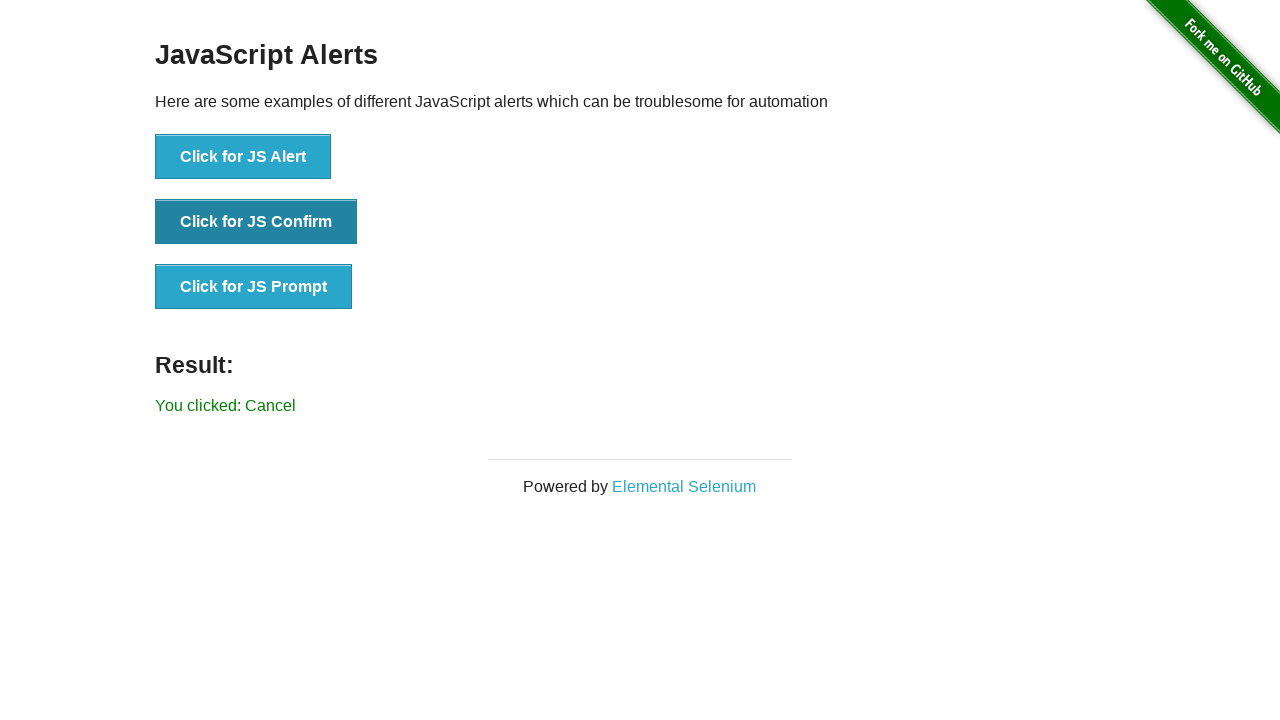